Tests calendar booking functionality by opening booking calendar and clicking available days

Starting URL: https://codenboxautomationlab.com/practice/

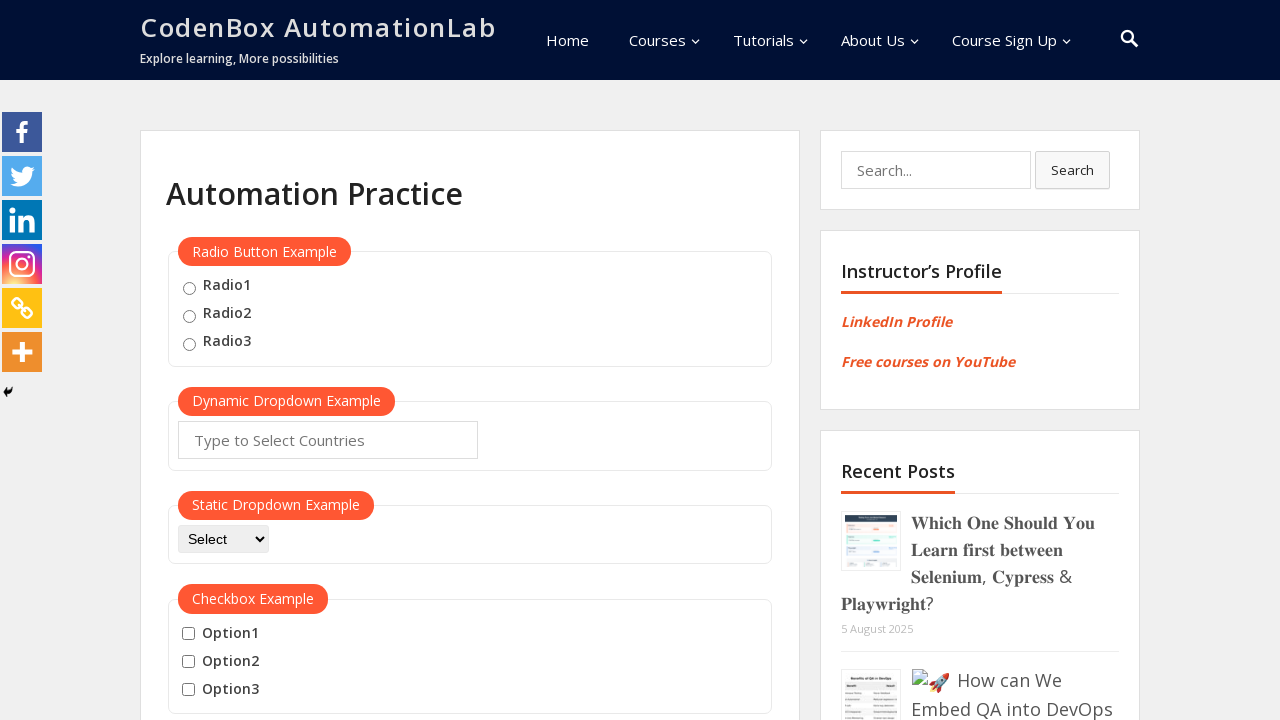

Clicked 'Booking Calendar' link to open new window at (235, 360) on text=Booking Calendar
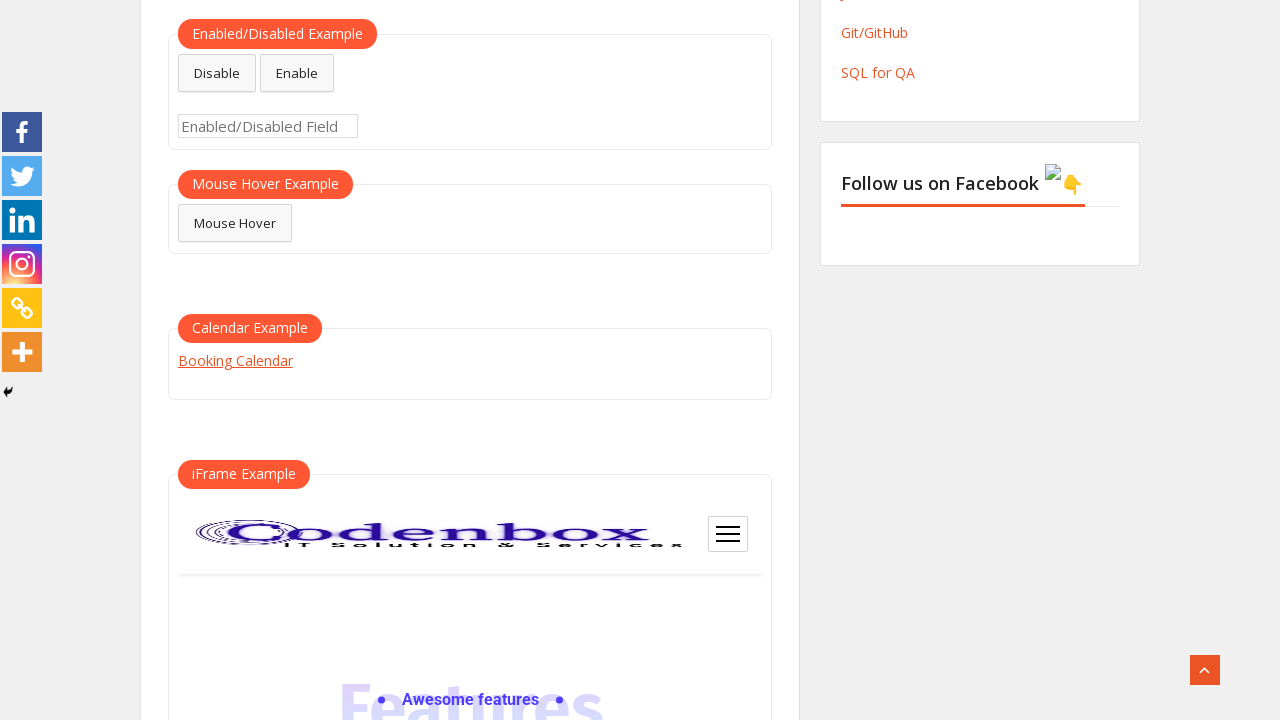

New booking calendar page opened
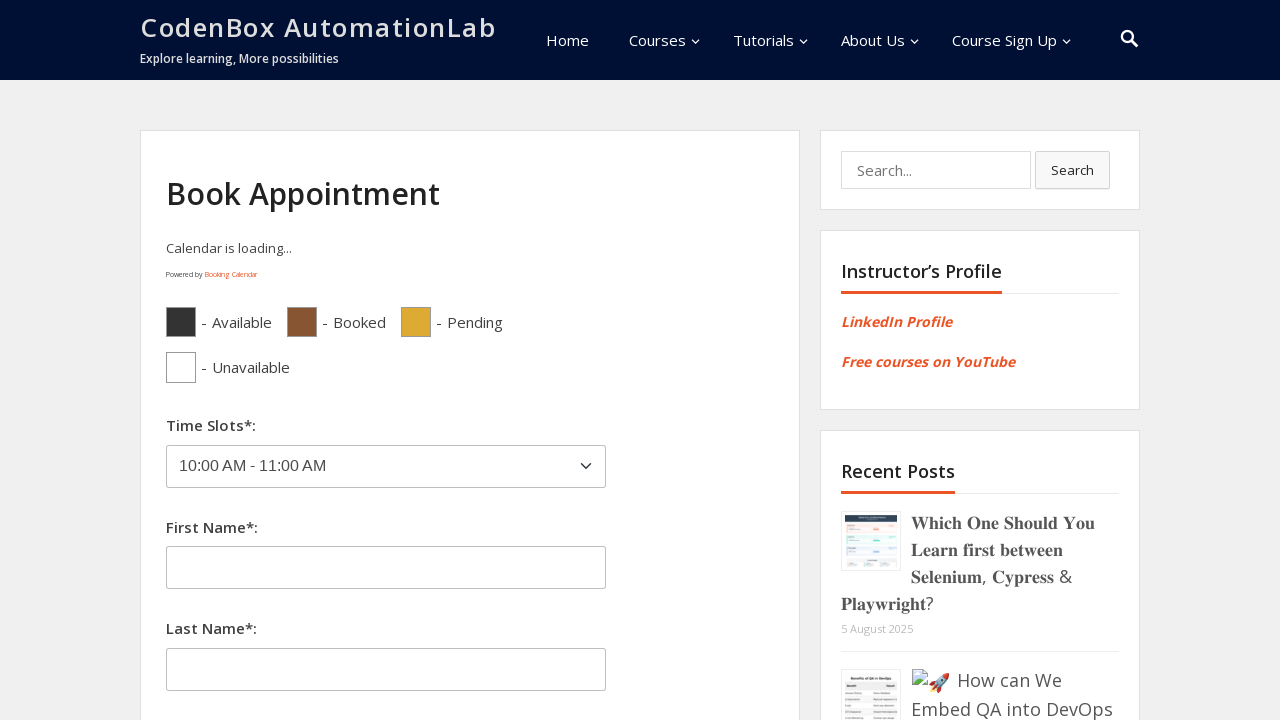

Booking calendar page loaded
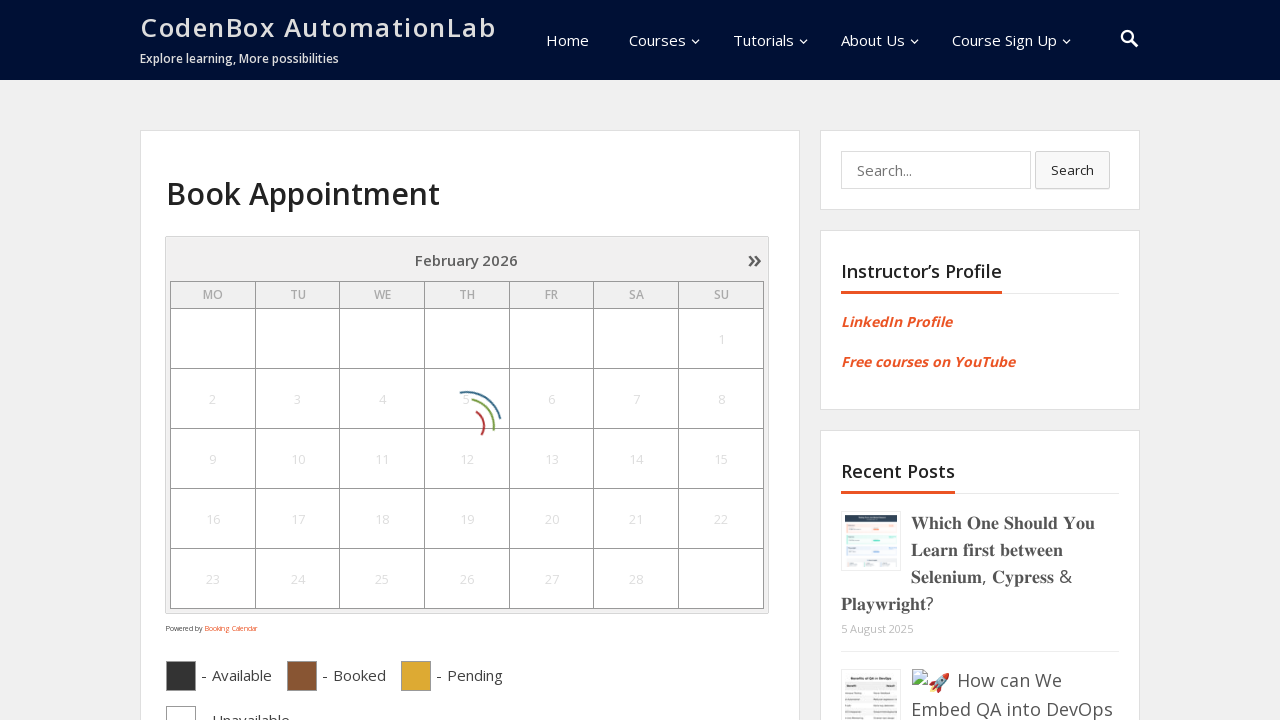

Waited 3 seconds for page to fully render
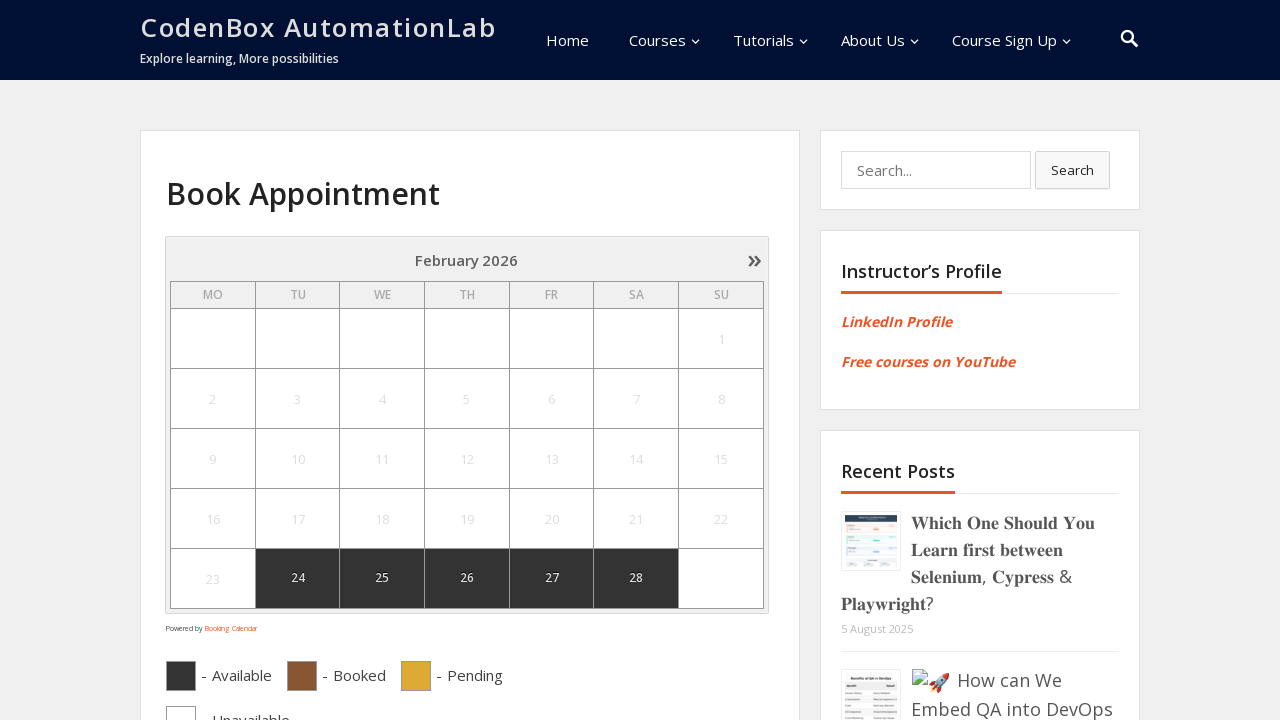

Clicked available day 1 at (298, 579) on a[href='javascript:void(0)'] >> nth=1
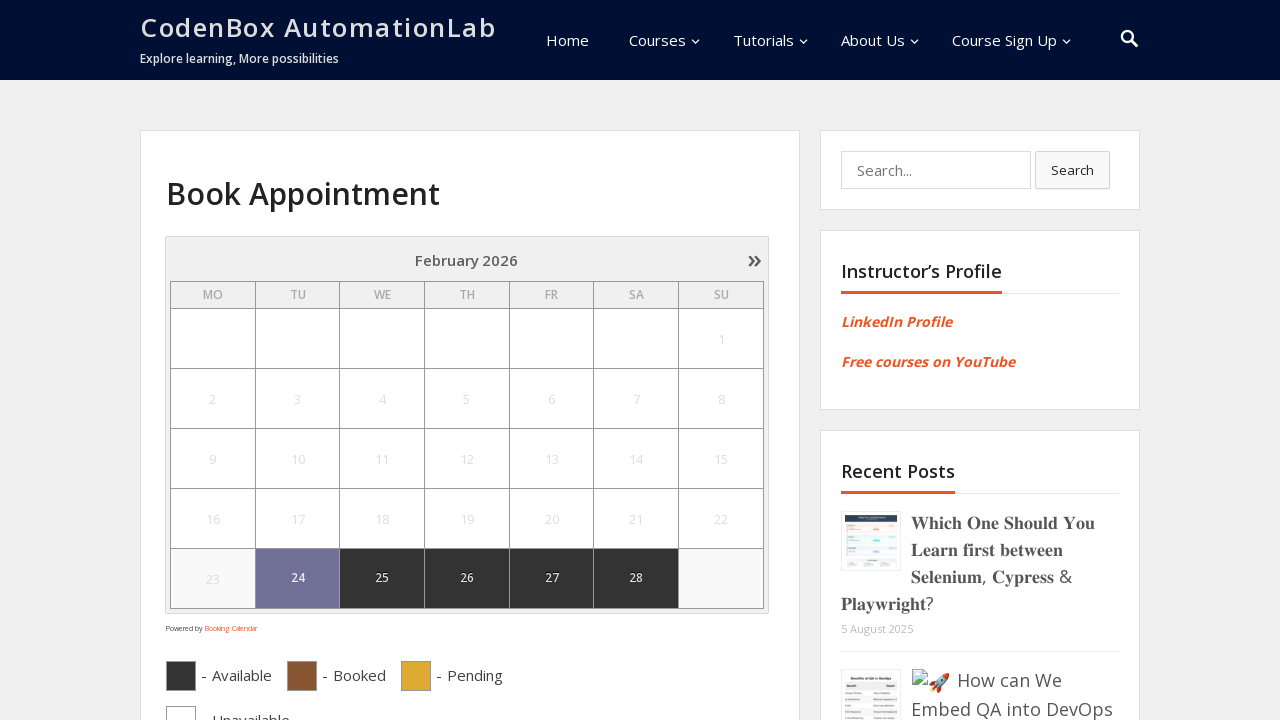

Waited 1 second after clicking day 1
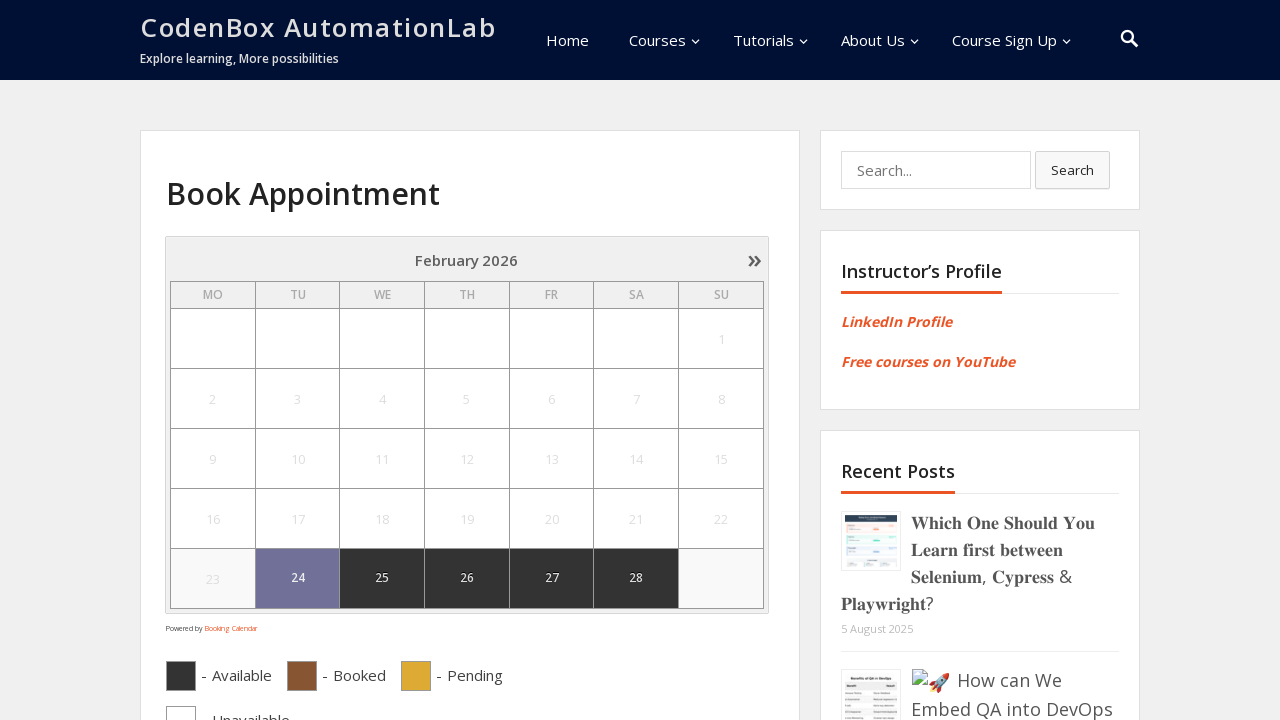

Refreshed available days list after clicking day 1
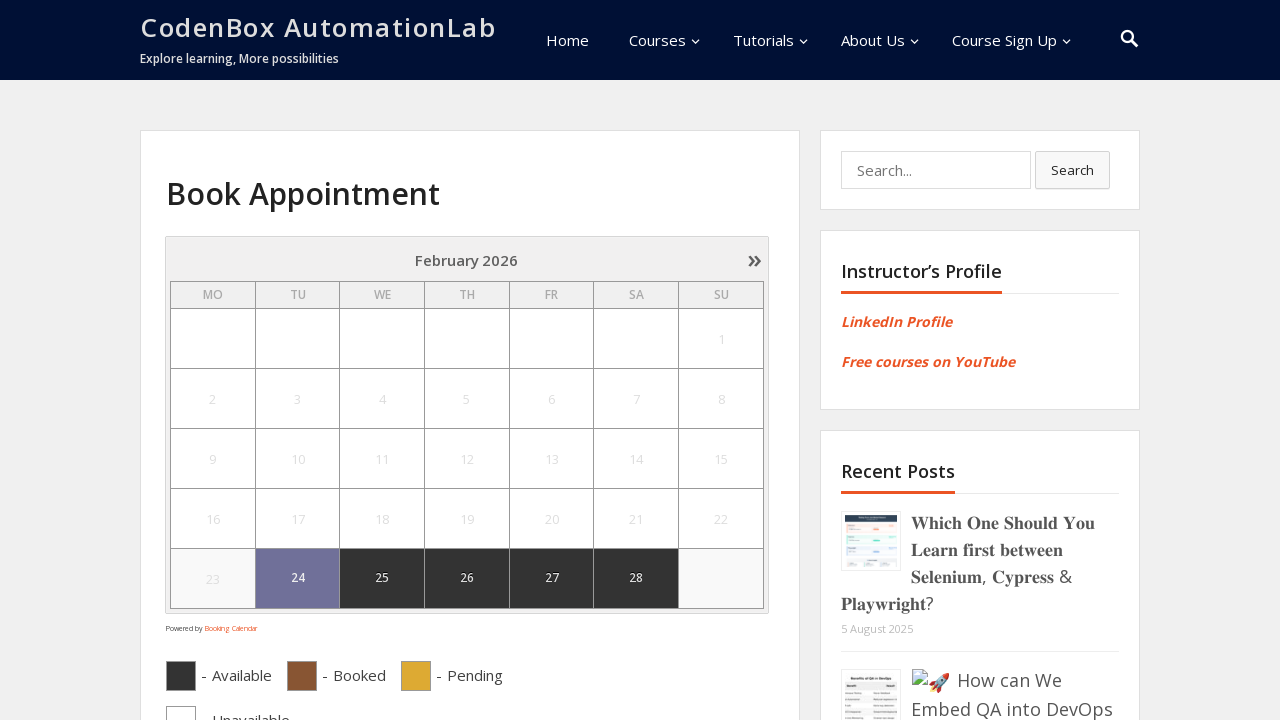

Clicked available day 2 at (382, 579) on a[href='javascript:void(0)'] >> nth=2
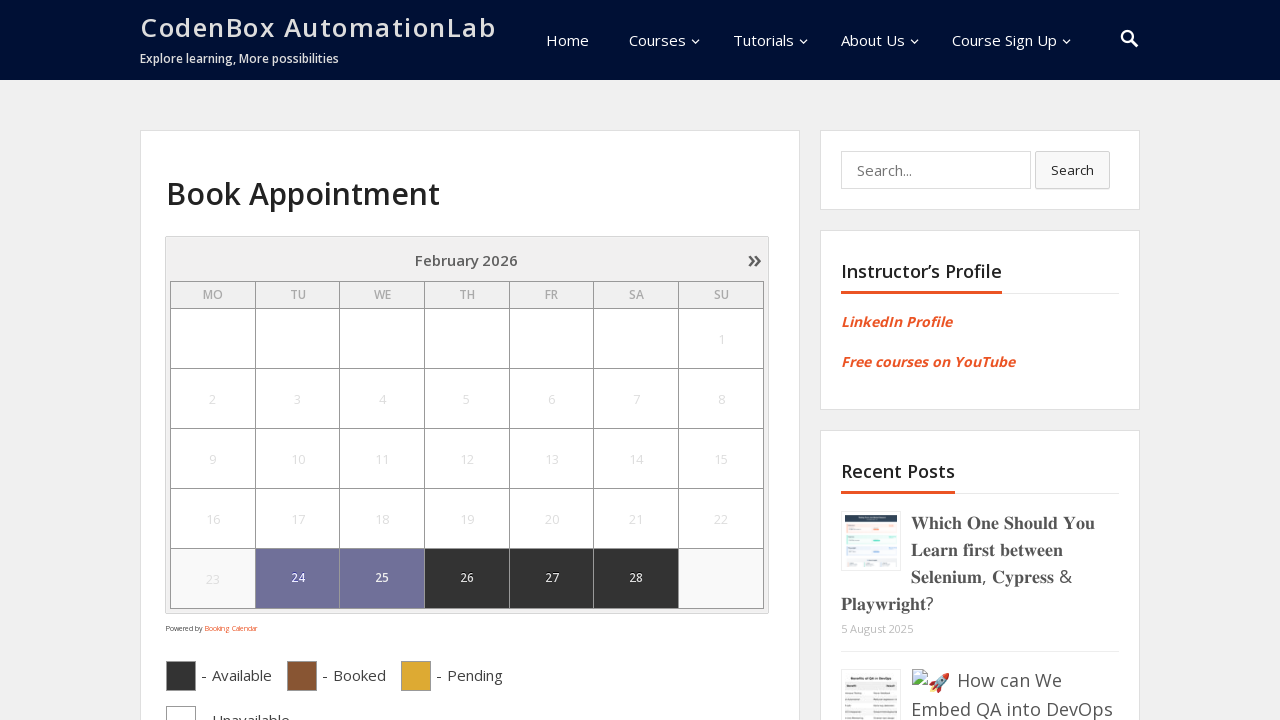

Waited 1 second after clicking day 2
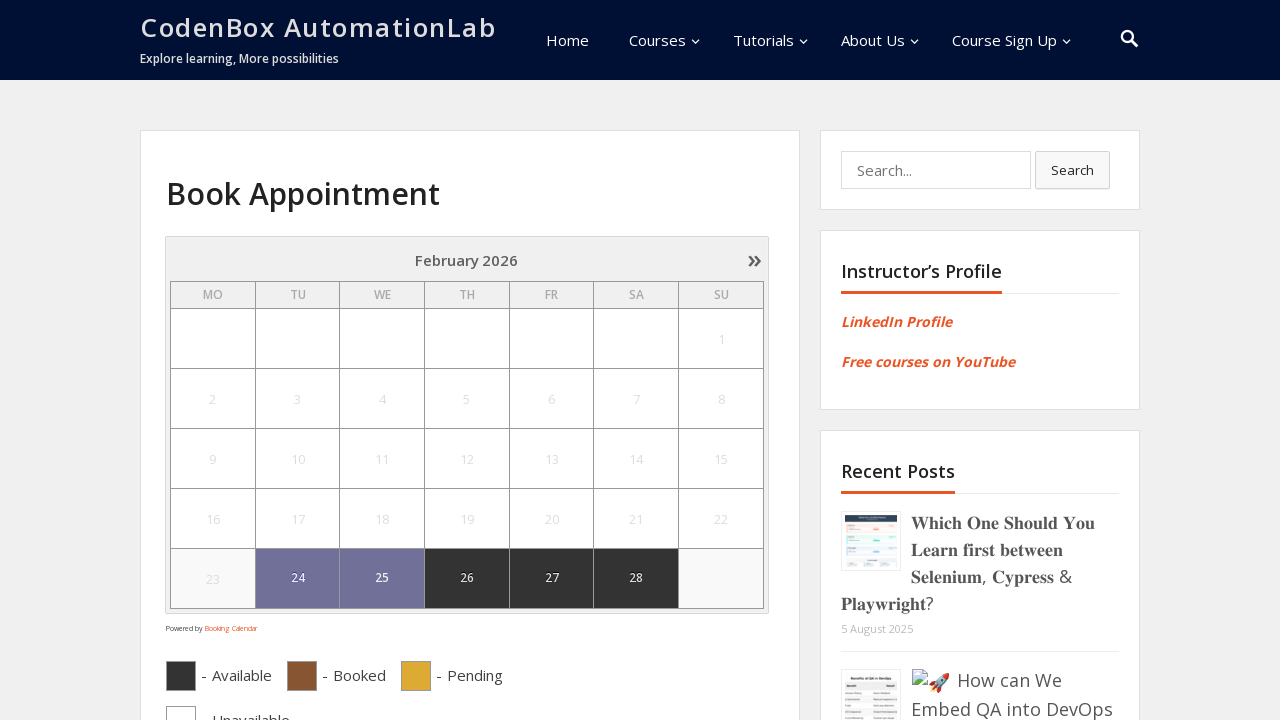

Refreshed available days list after clicking day 2
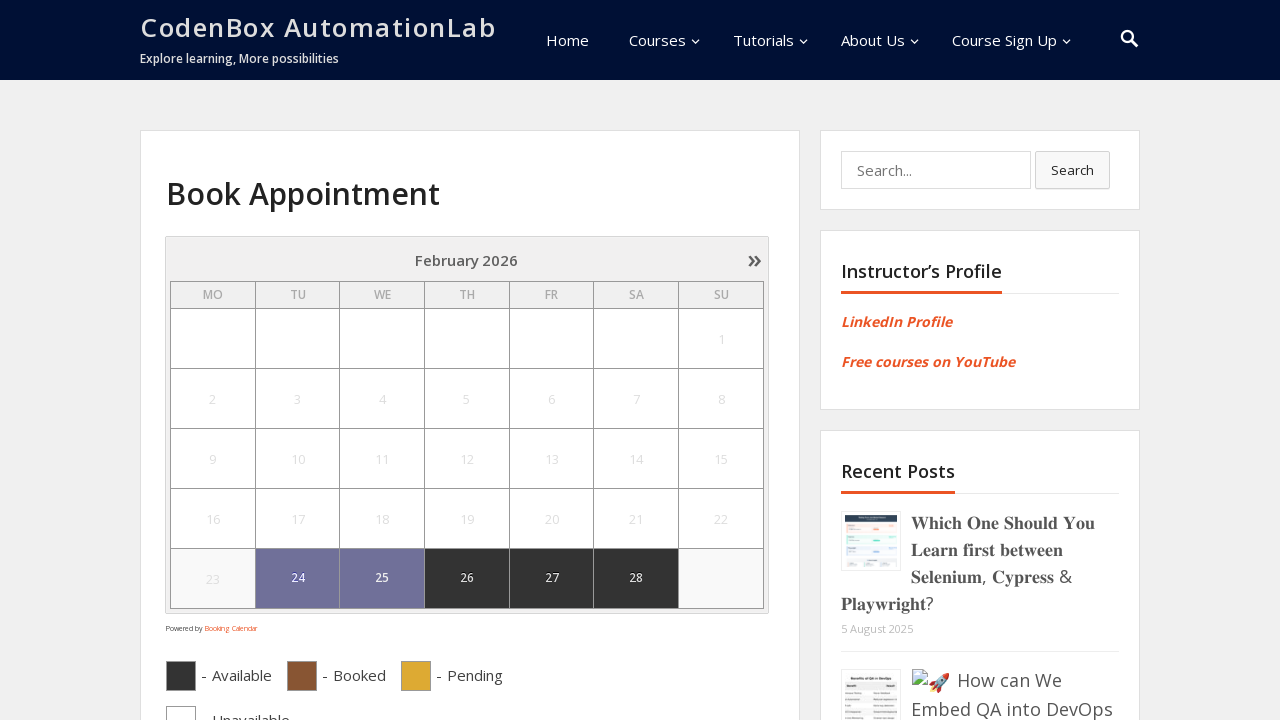

Clicked available day 3 at (467, 579) on a[href='javascript:void(0)'] >> nth=3
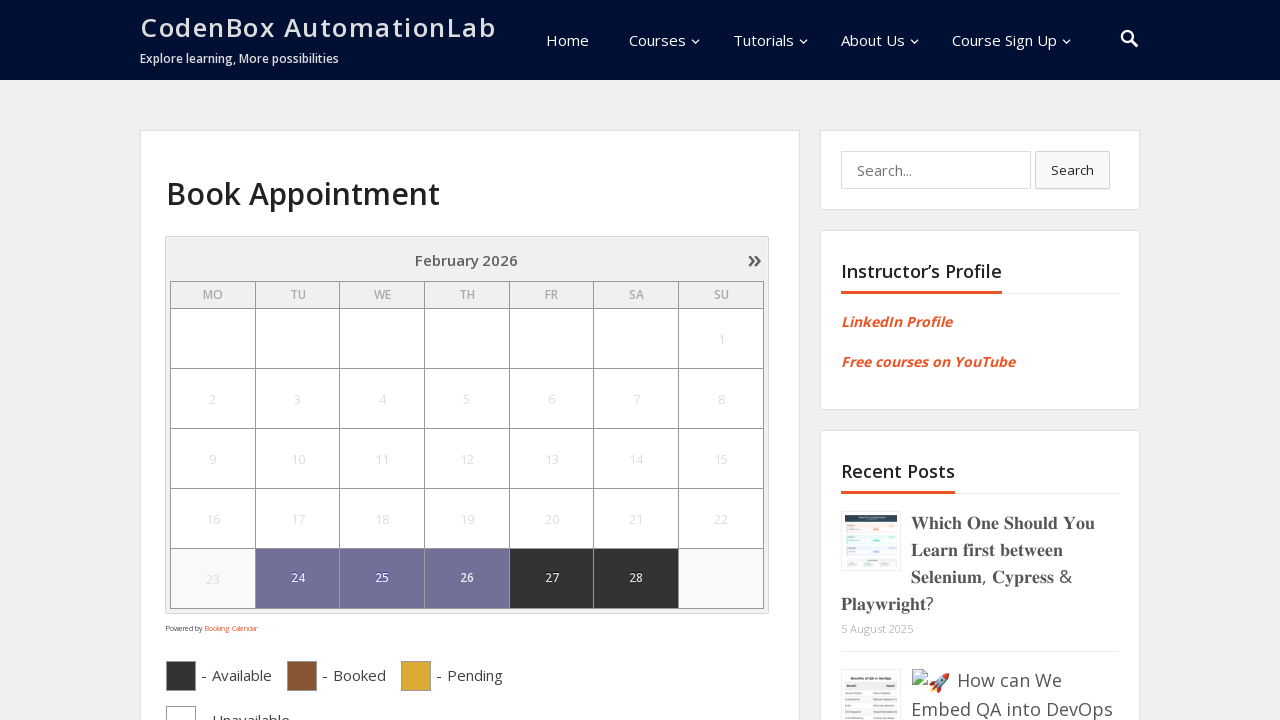

Waited 1 second after clicking day 3
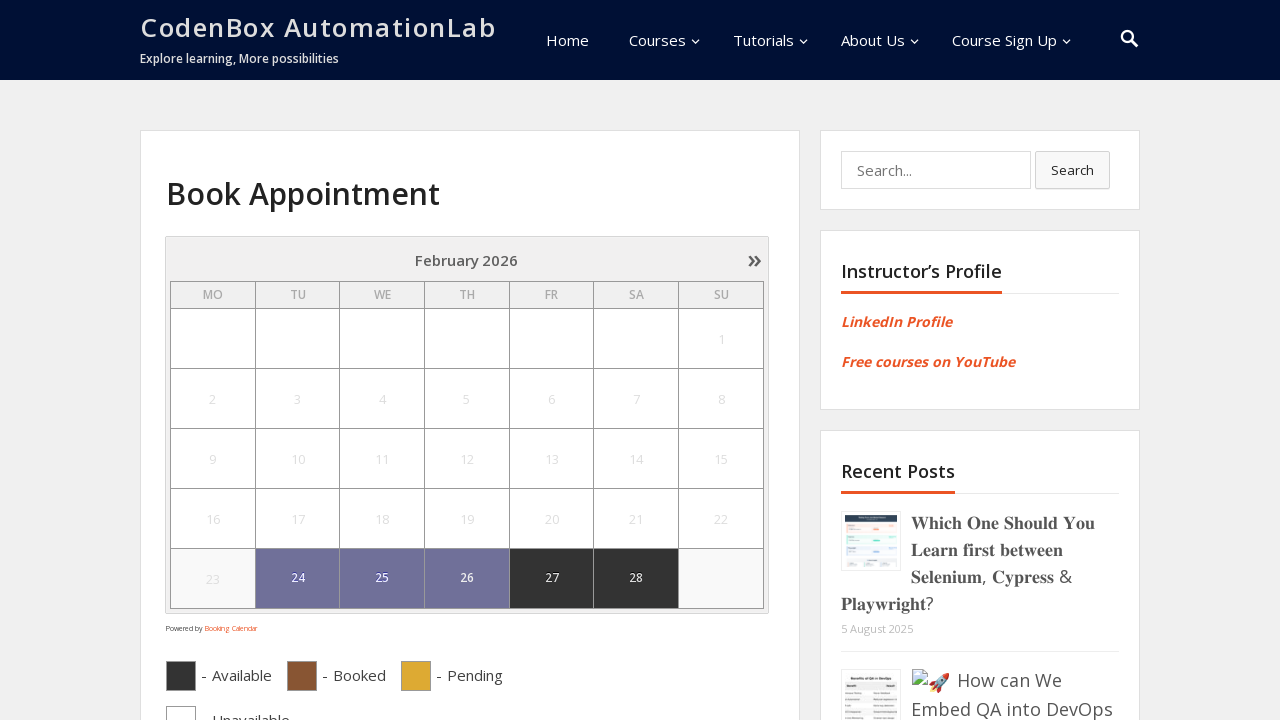

Refreshed available days list after clicking day 3
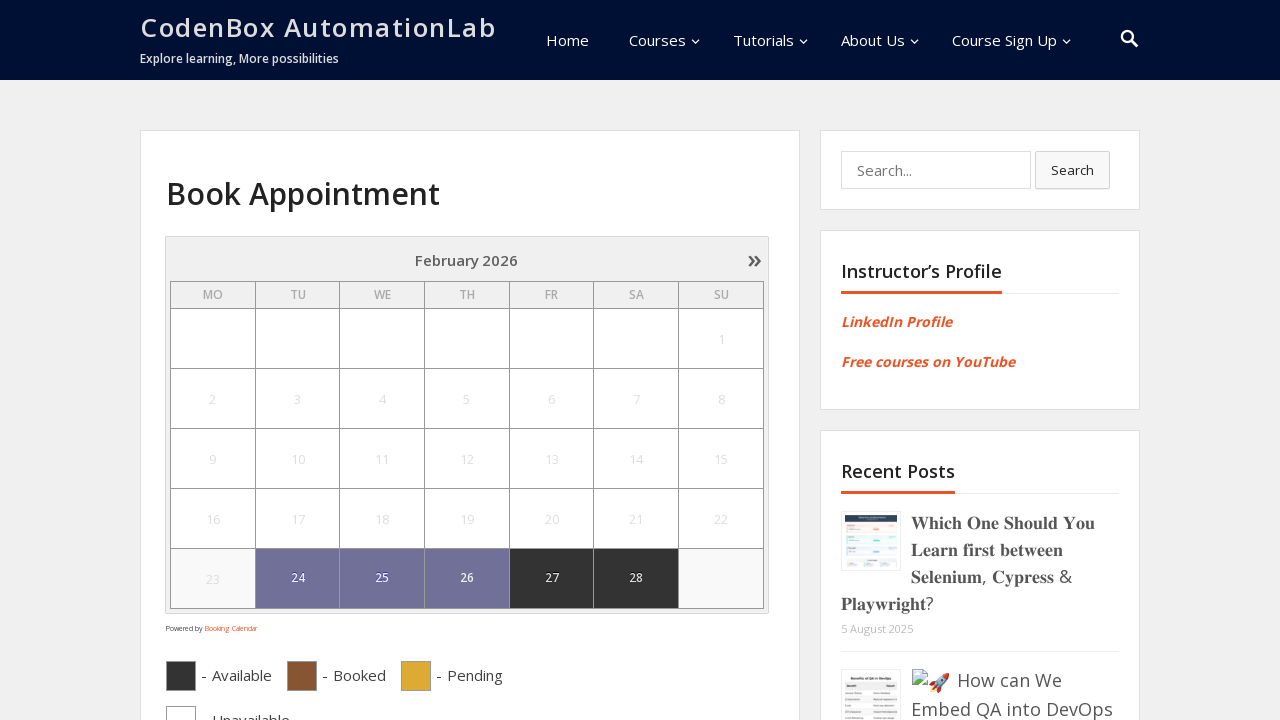

Clicked available day 4 at (552, 579) on a[href='javascript:void(0)'] >> nth=4
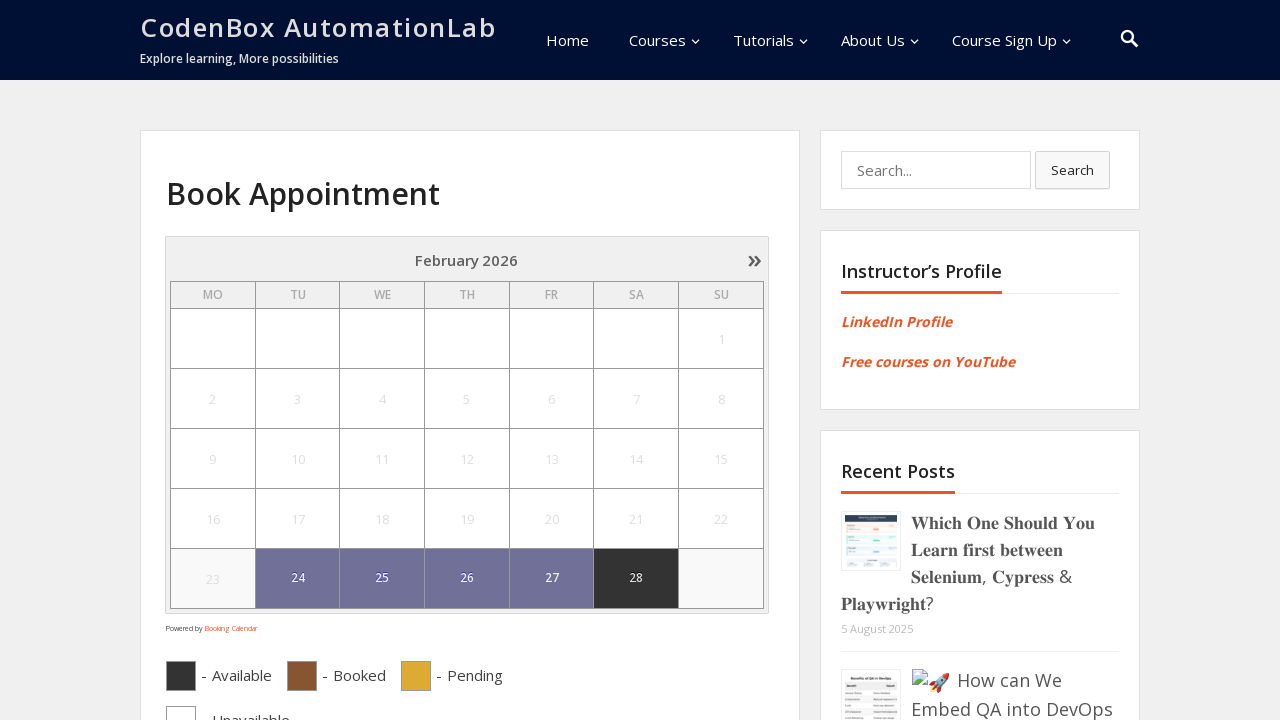

Waited 1 second after clicking day 4
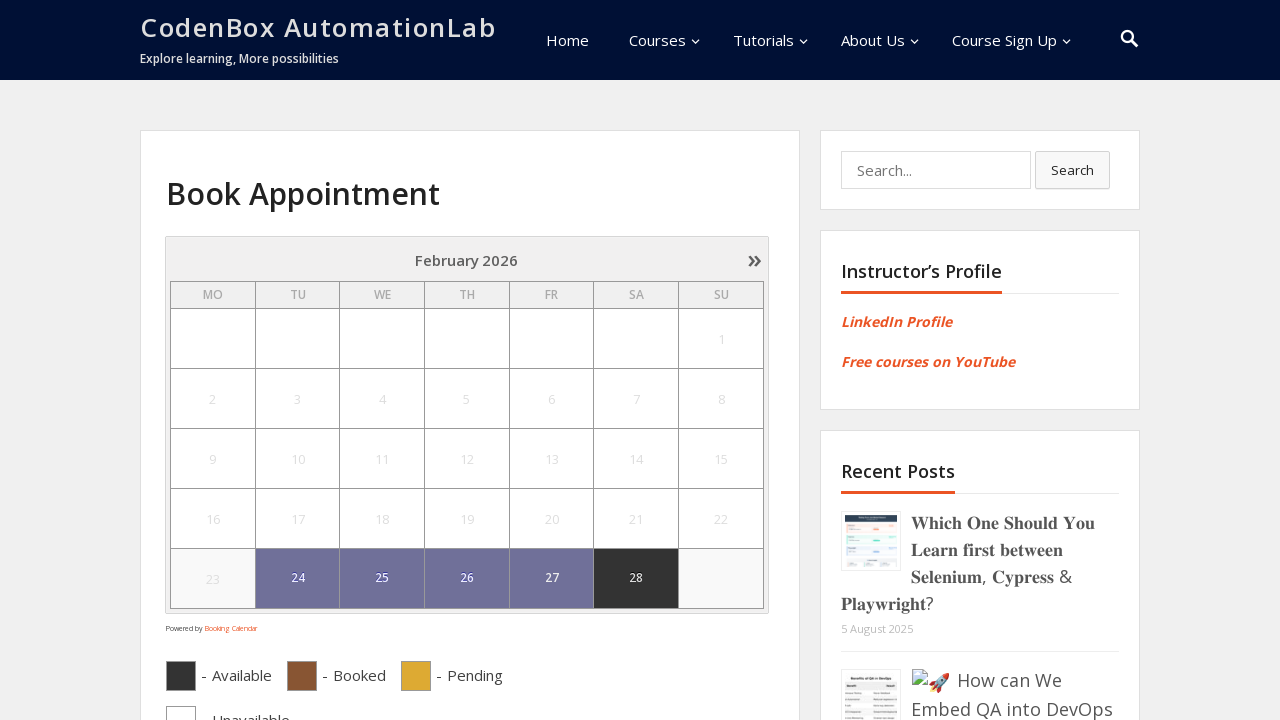

Refreshed available days list after clicking day 4
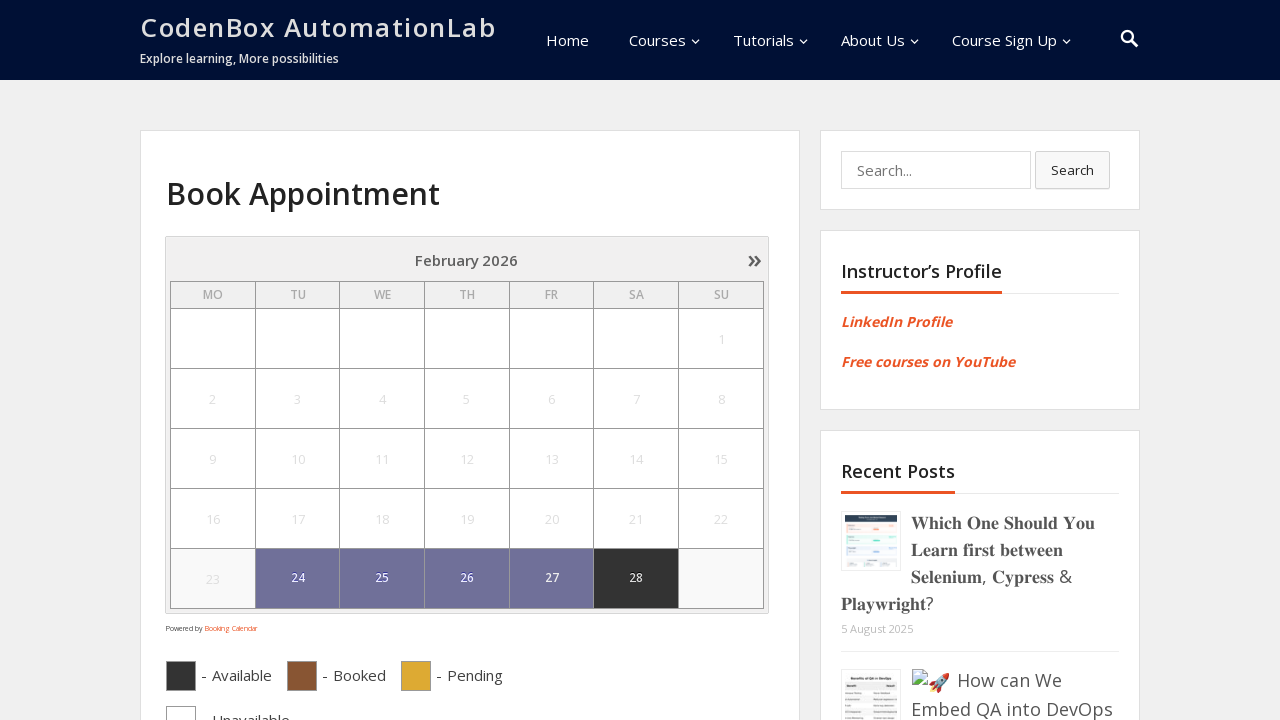

Clicked available day 5 at (636, 579) on a[href='javascript:void(0)'] >> nth=5
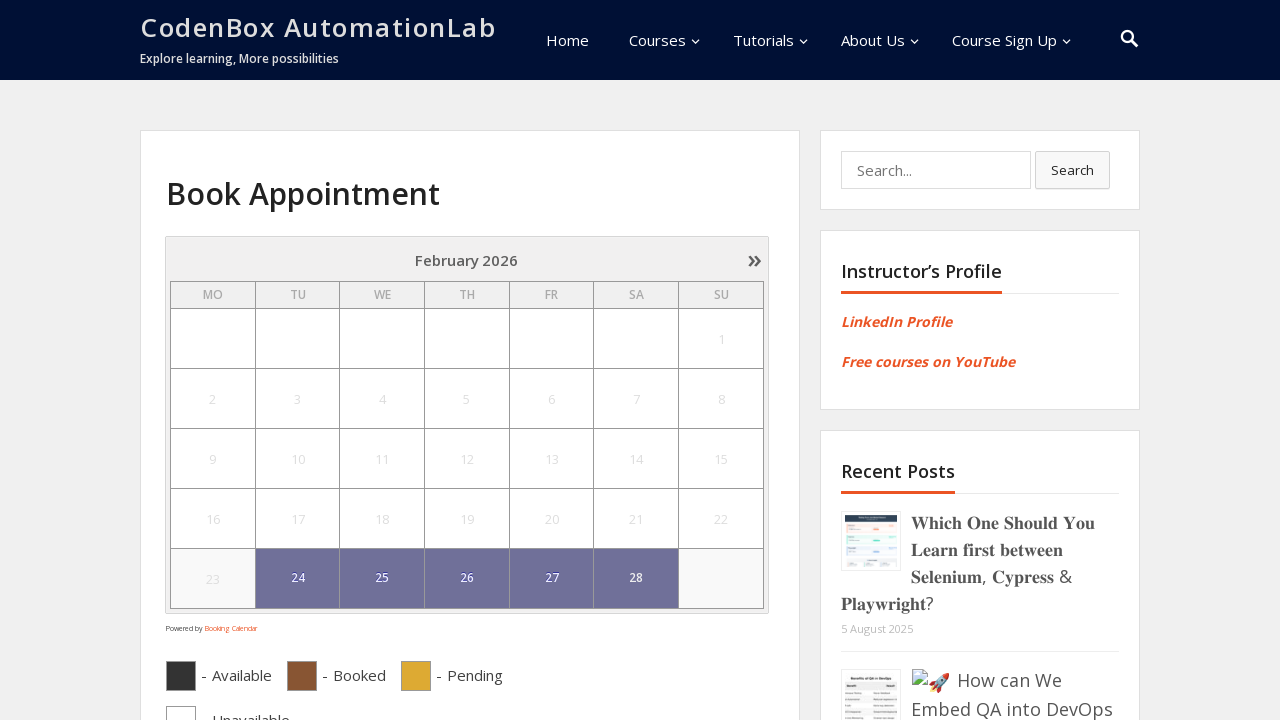

Waited 1 second after clicking day 5
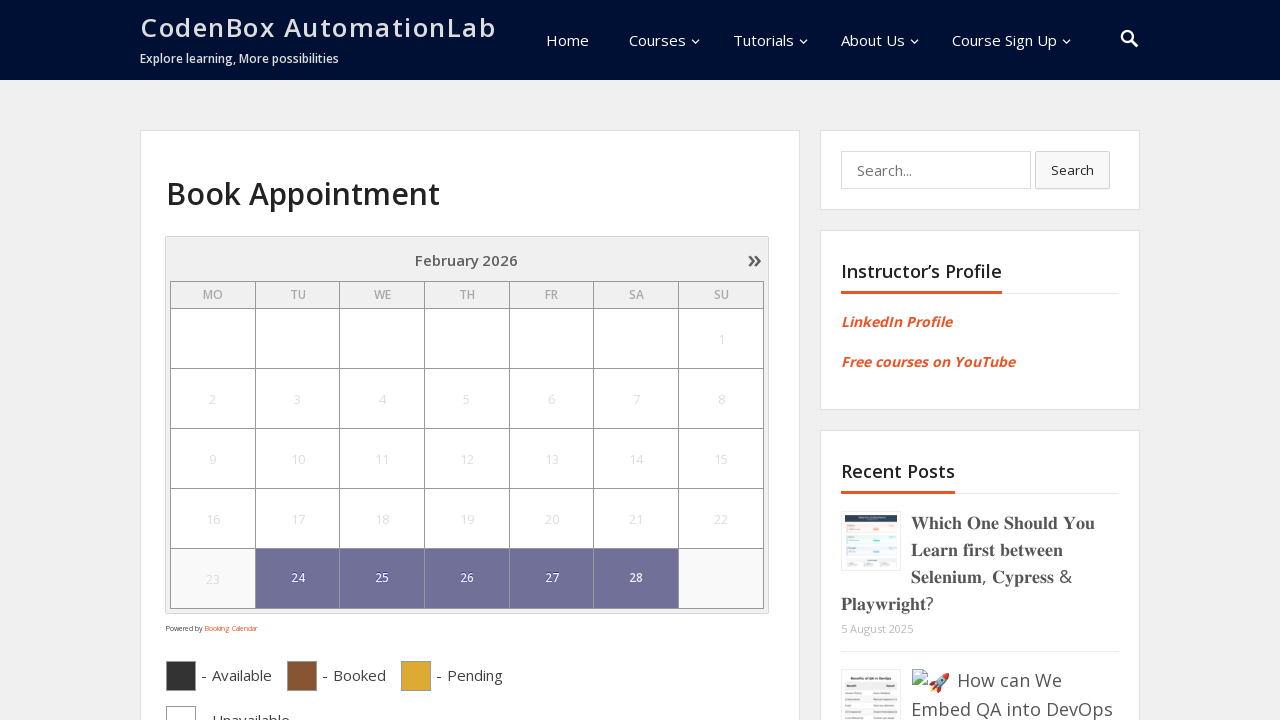

Refreshed available days list after clicking day 5
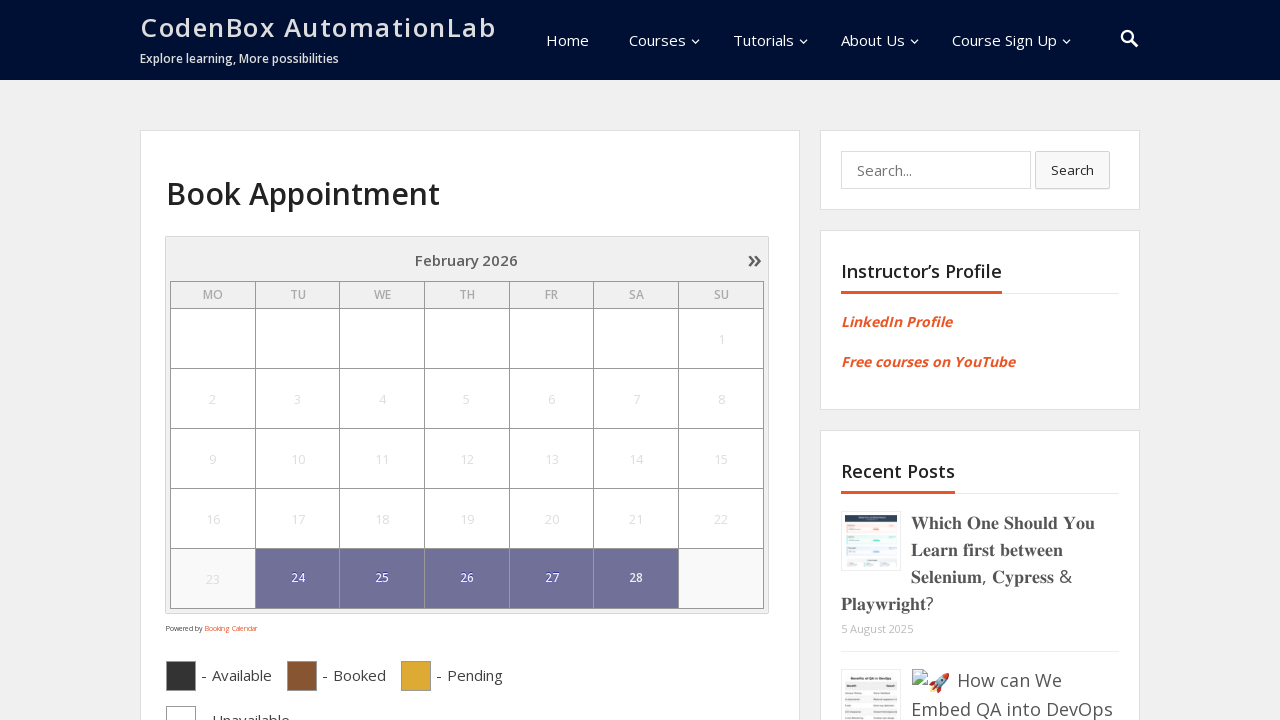

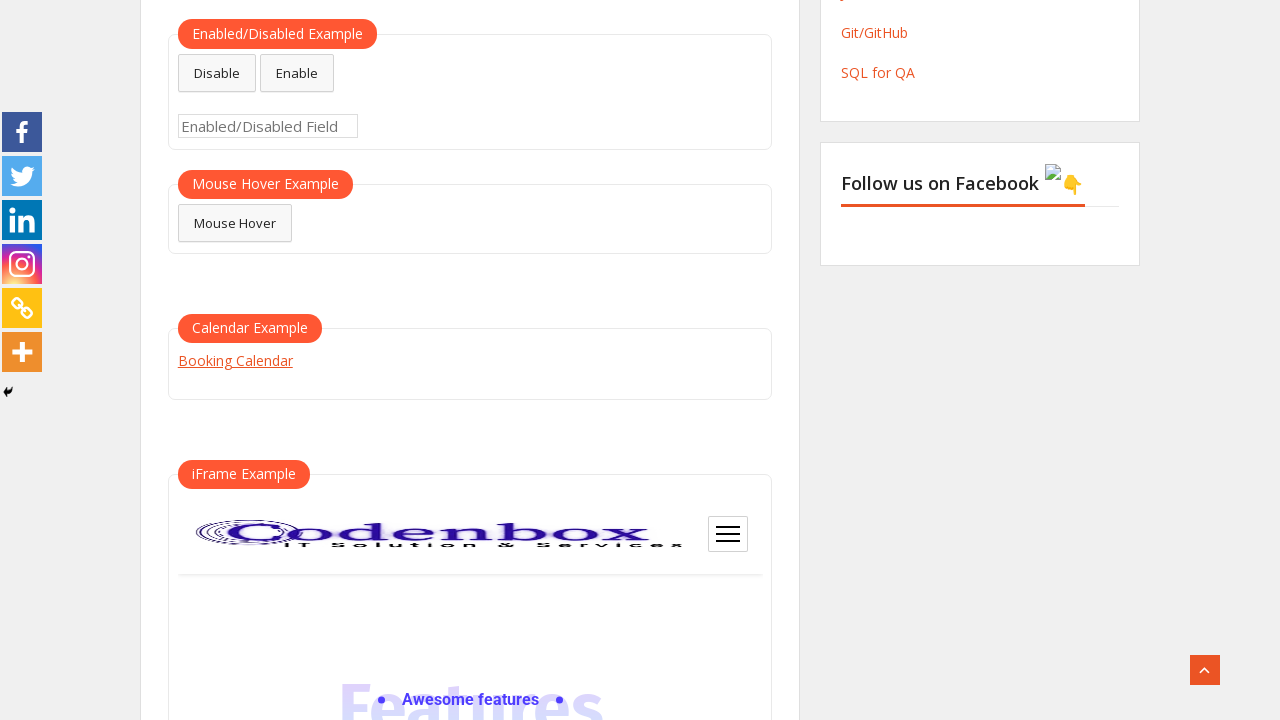